Tests JavaScript prompt alert functionality by clicking a button to trigger a prompt, entering text into the alert input box, accepting it, and verifying the result message

Starting URL: https://the-internet.herokuapp.com/javascript_alerts

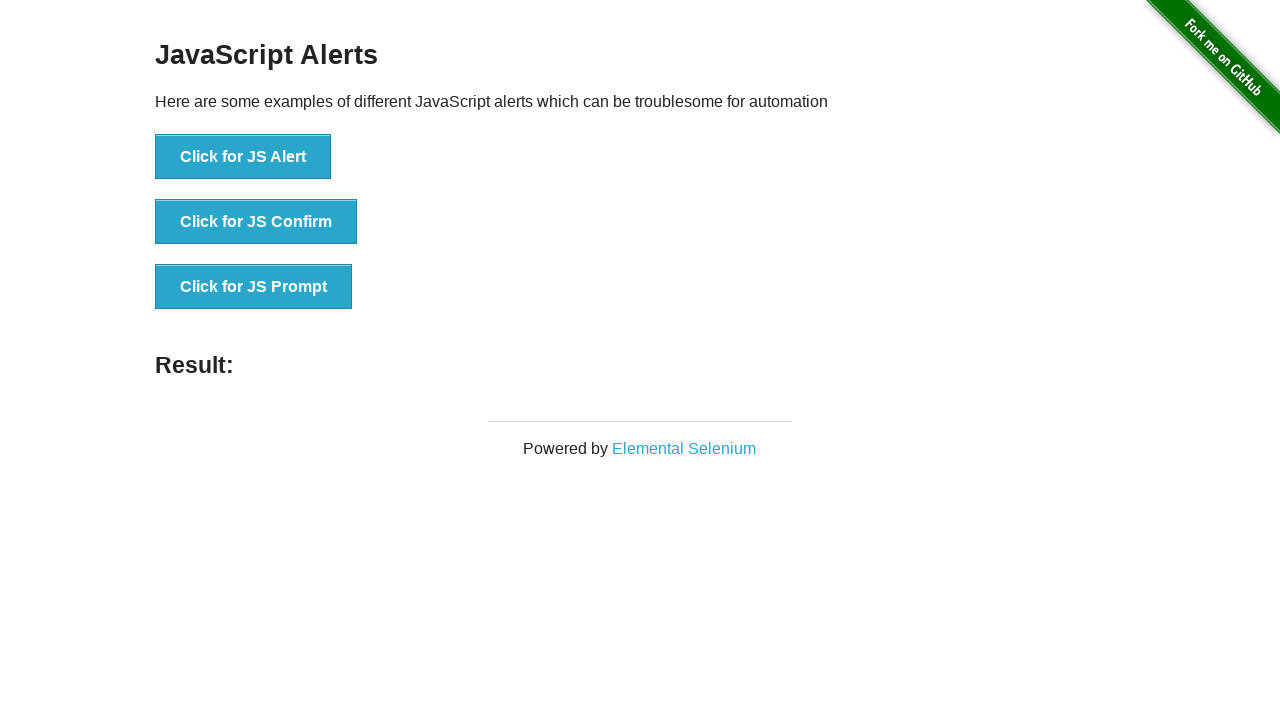

Clicked 'Click for JS Prompt' button to trigger JavaScript prompt alert at (254, 287) on xpath=//button[normalize-space()='Click for JS Prompt']
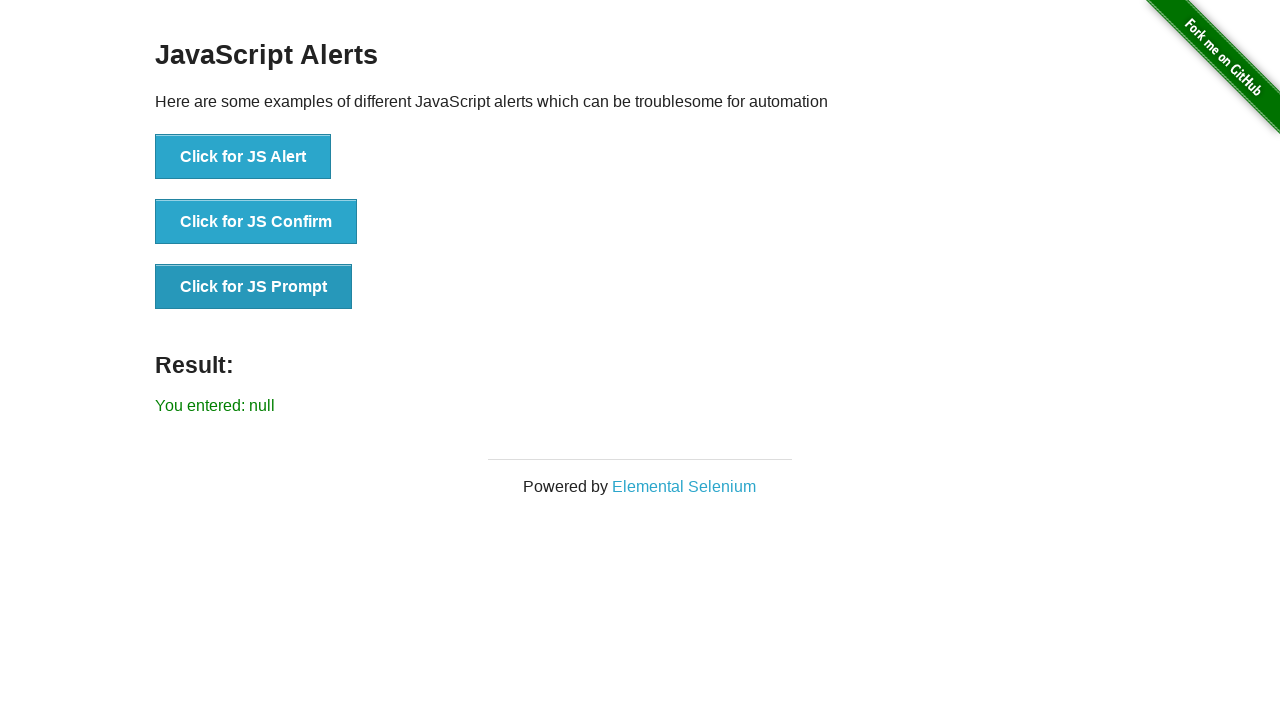

Set up dialog handler to accept prompt with text 'arjav'
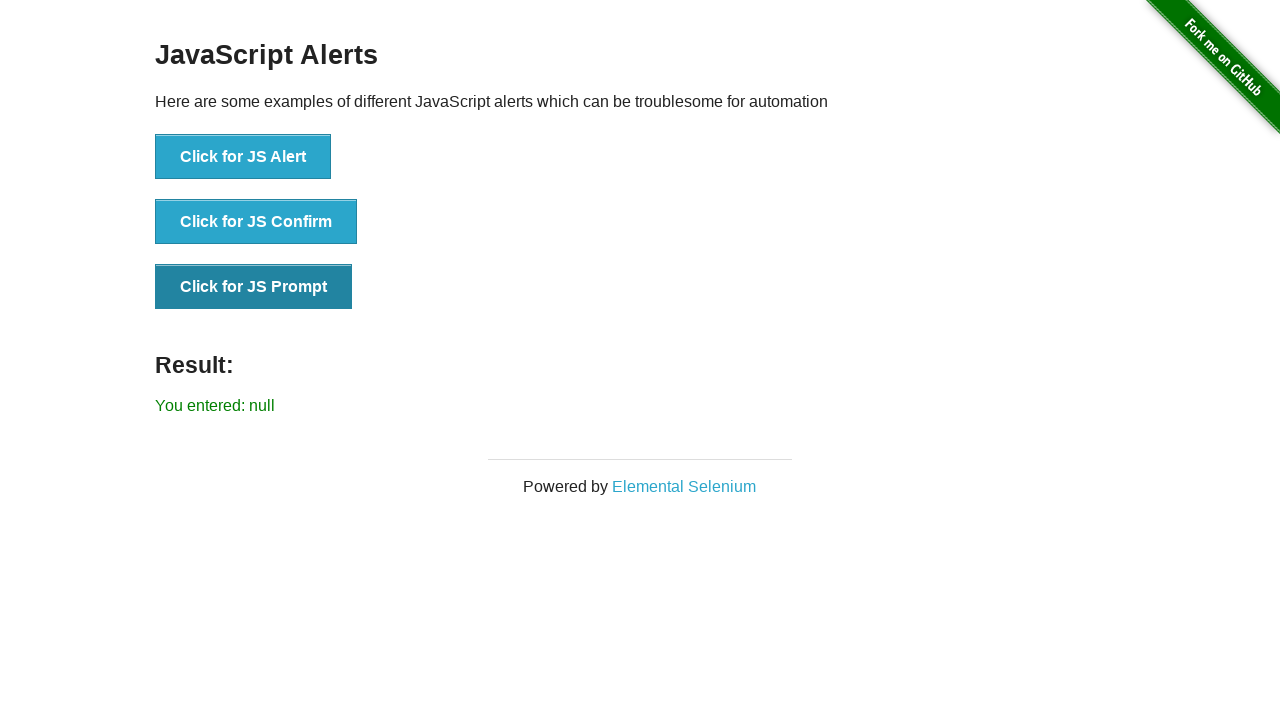

Clicked 'Click for JS Prompt' button again to trigger the prompt dialog at (254, 287) on xpath=//button[normalize-space()='Click for JS Prompt']
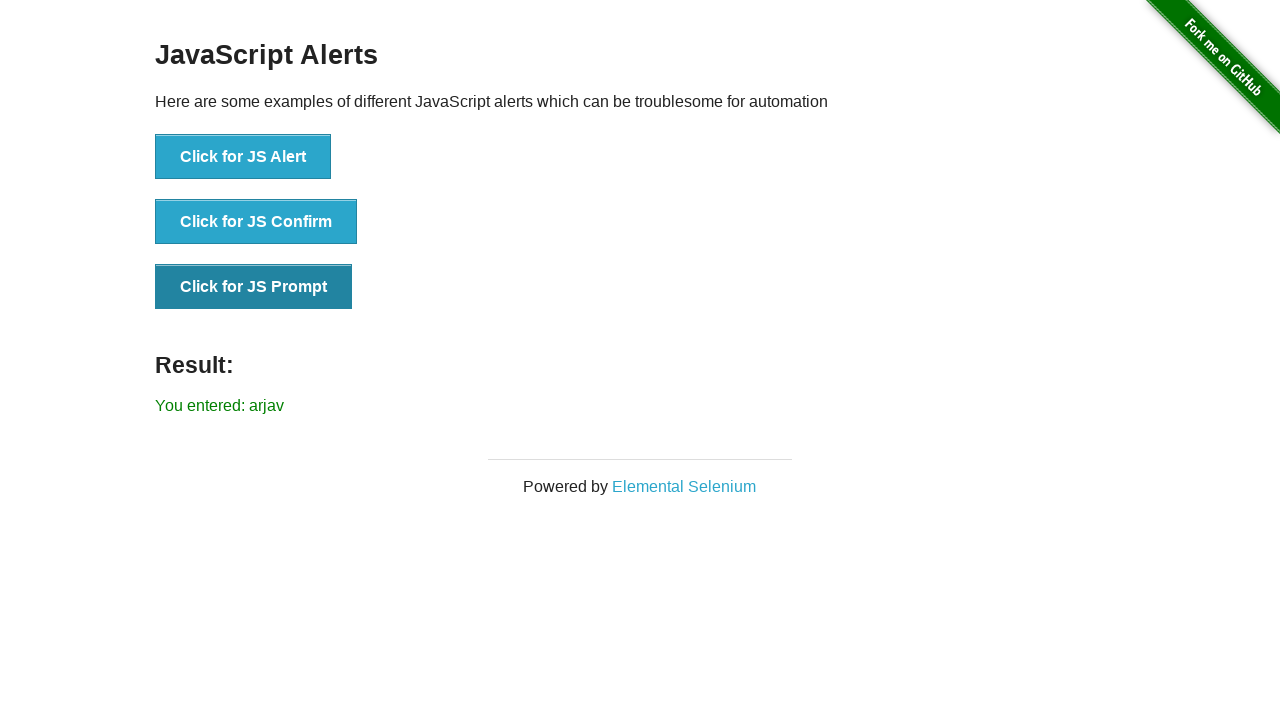

Result message element loaded and verified after accepting prompt with 'arjav'
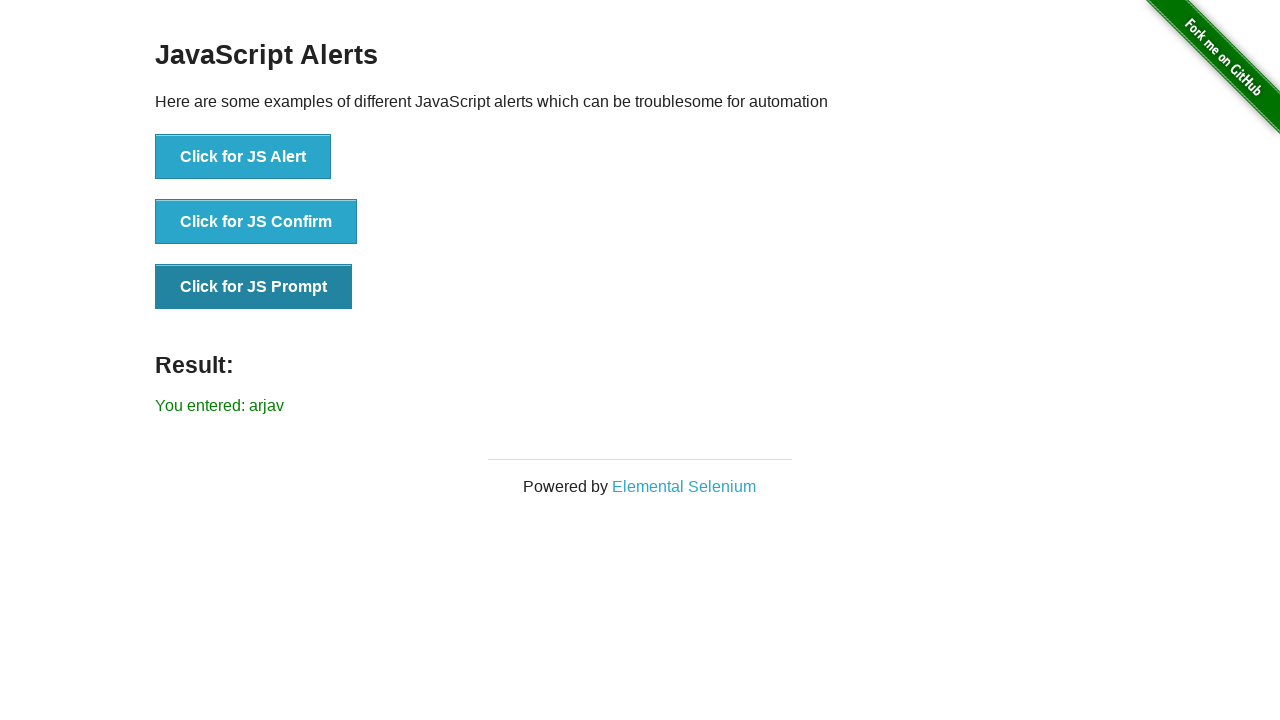

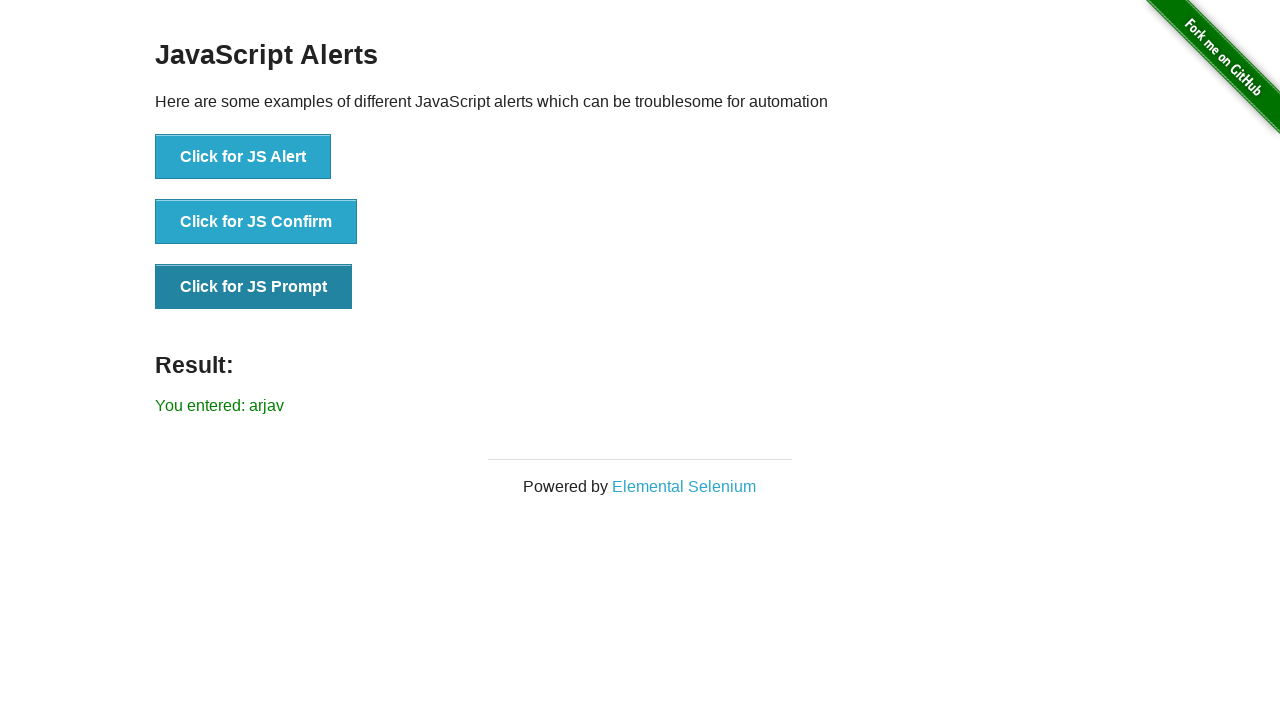